Navigates to the web table section by clicking on the fourth navigation menu item.

Starting URL: https://www.tutorialspoint.com/selenium/practice/dynamic-prop.php

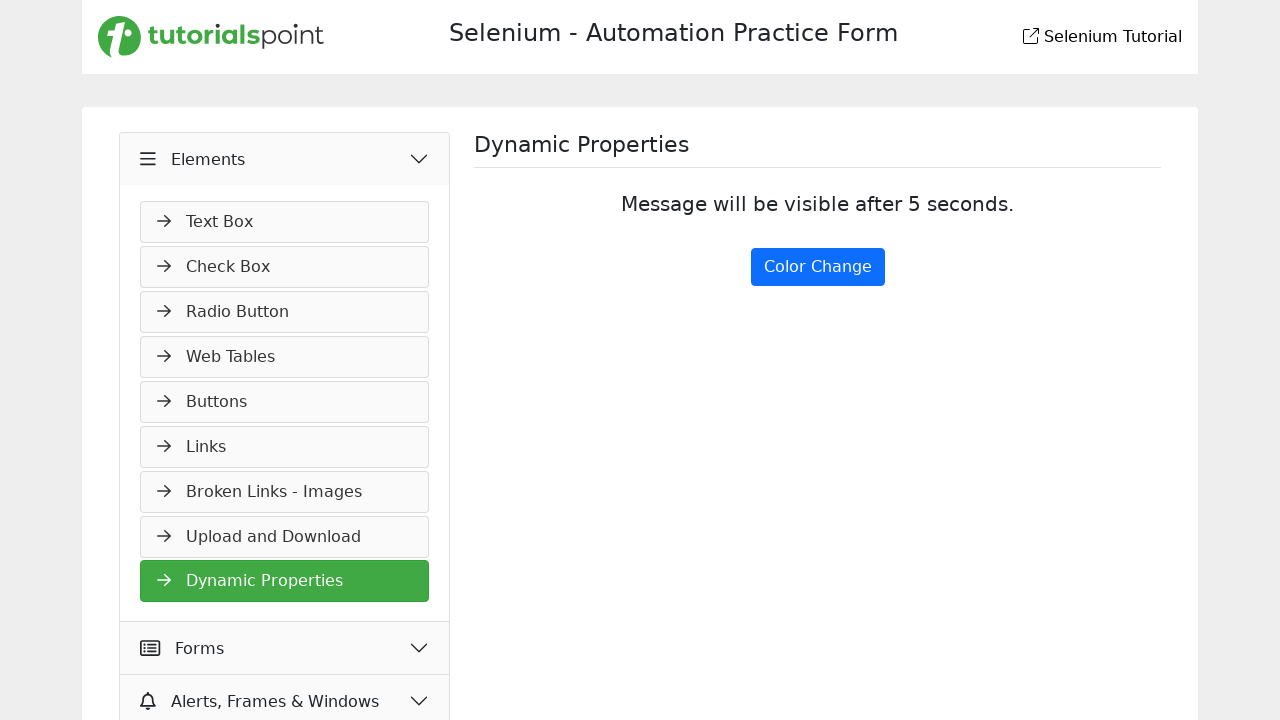

Navigated to dynamic properties practice page
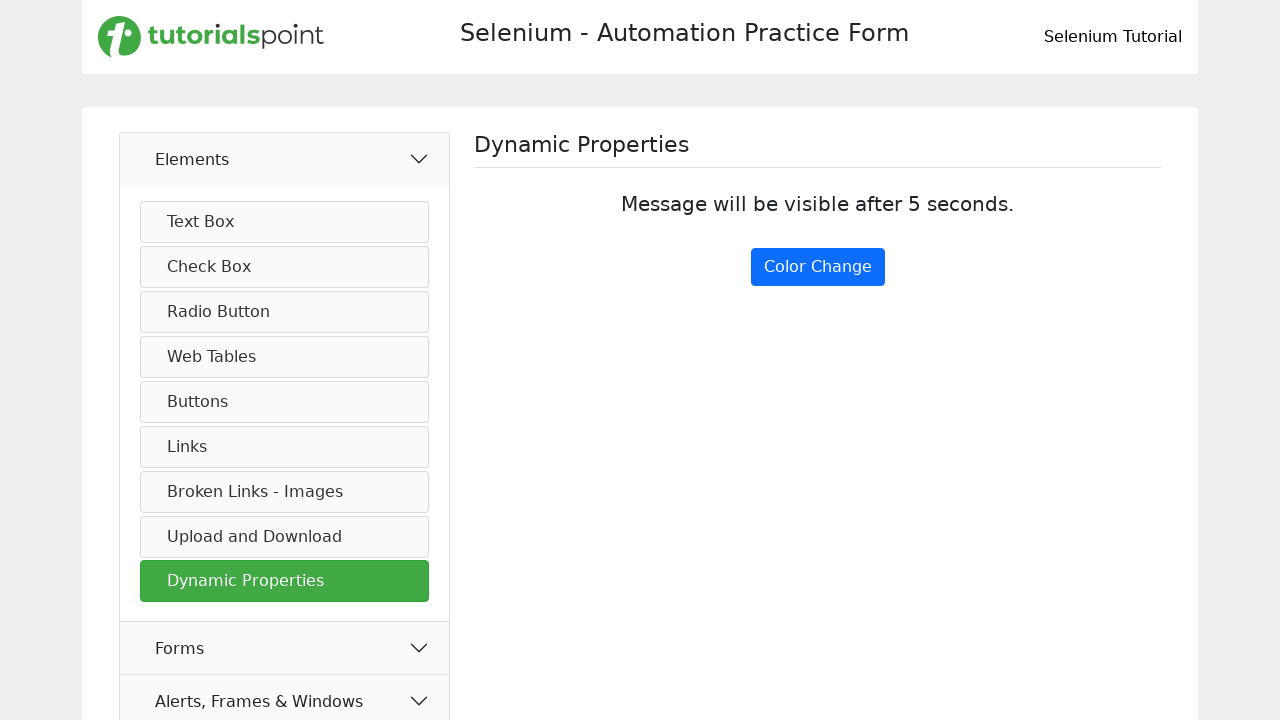

Clicked on the fourth navigation menu item to navigate to web table section at (285, 357) on xpath=//*[@id='navMenus']//li[4]//a
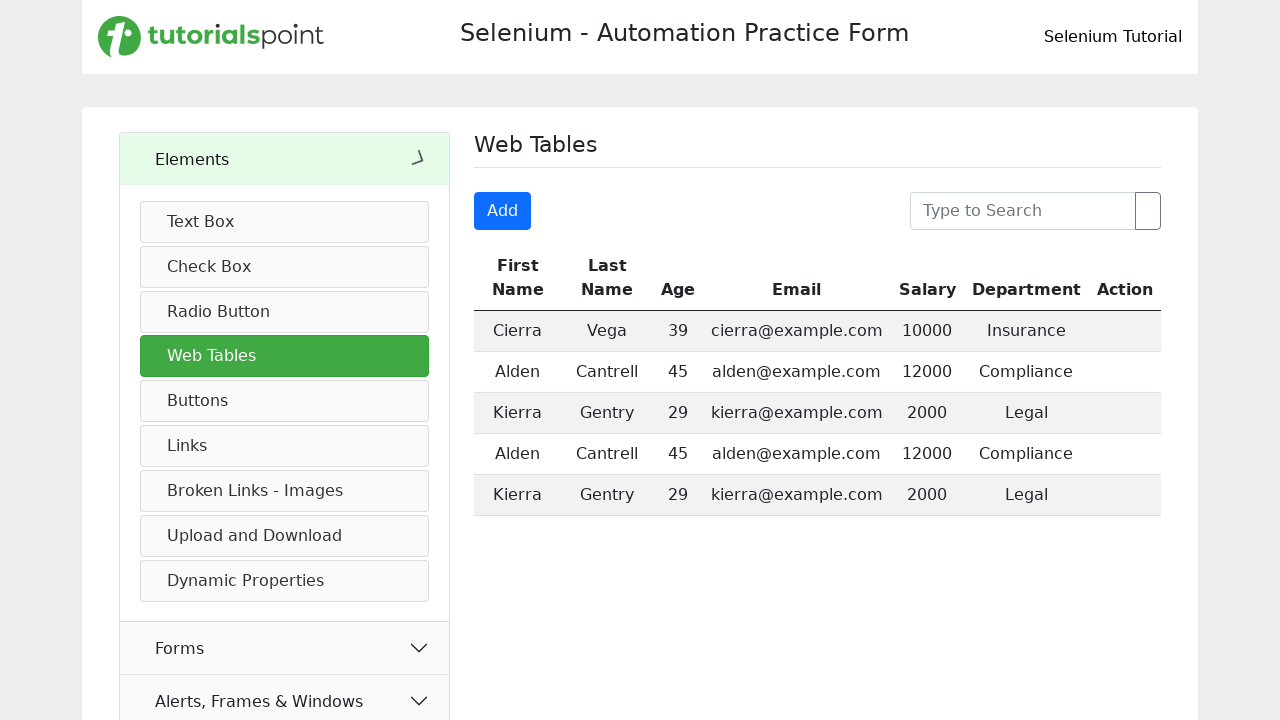

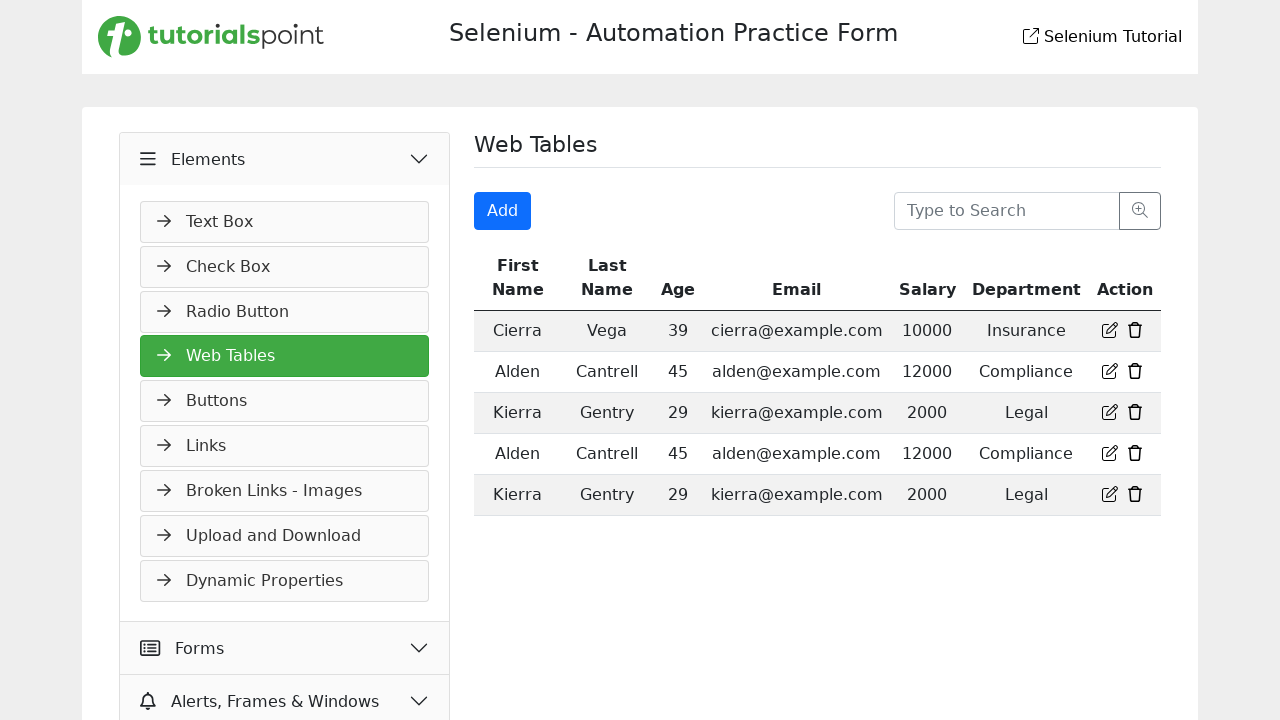